Navigates to the Juice Shop main page and clears cookies and localStorage

Starting URL: https://juice-shop.herokuapp.com/#

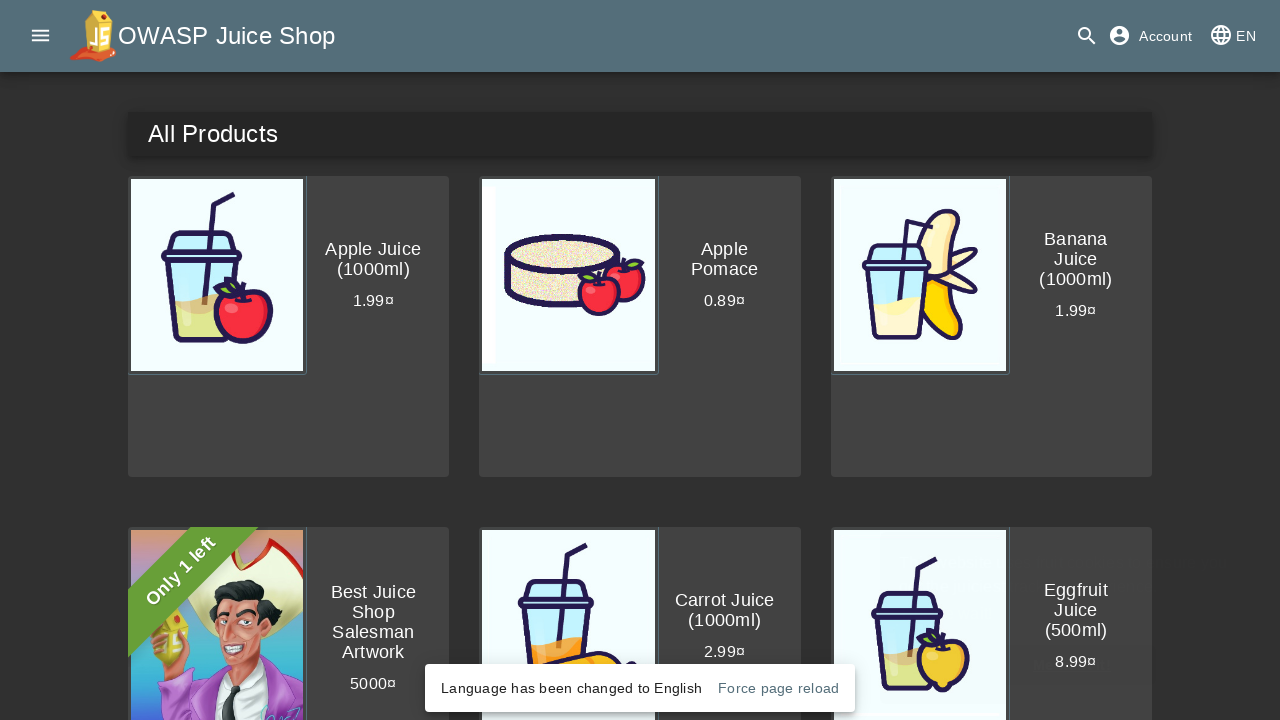

Navigated to Juice Shop main page
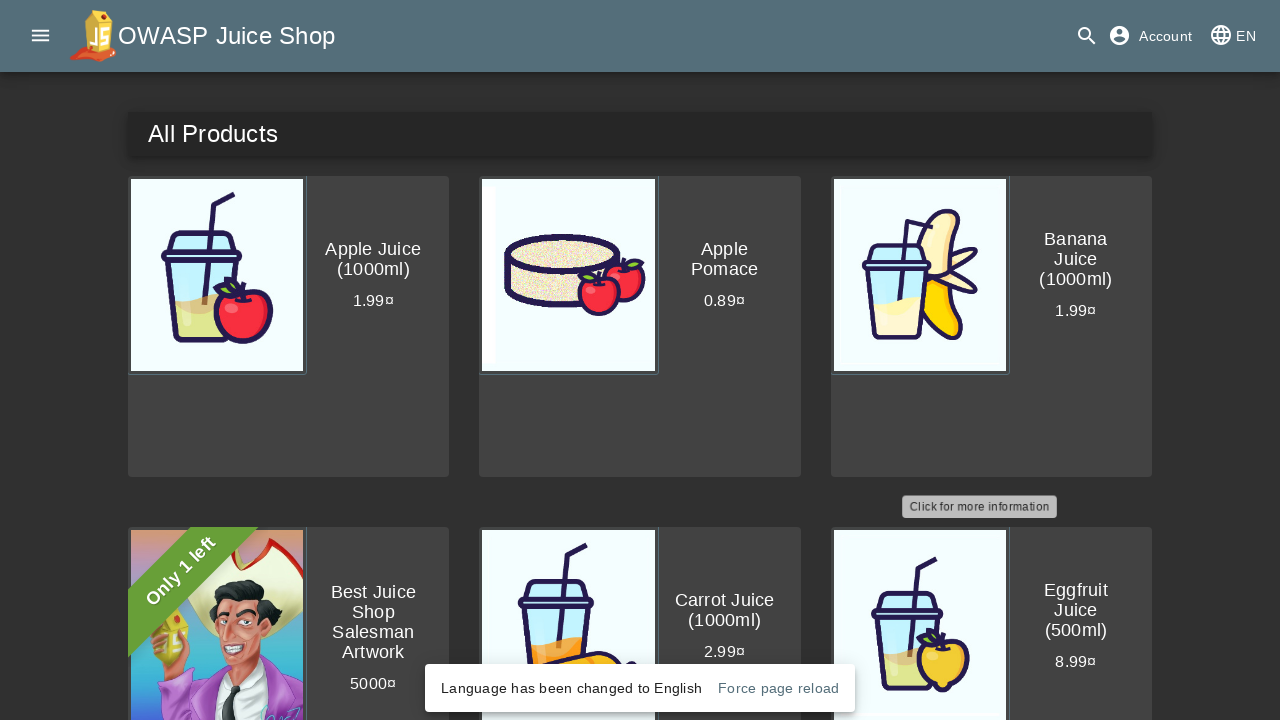

Cleared all cookies
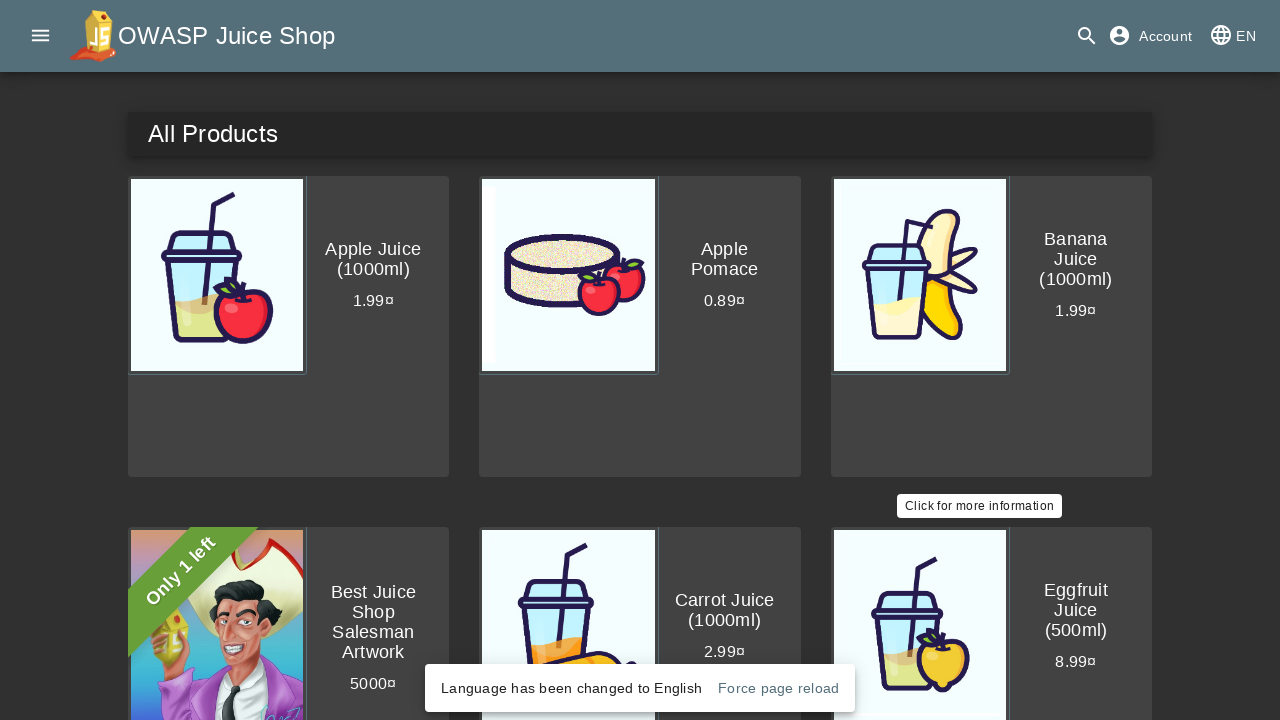

Cleared localStorage
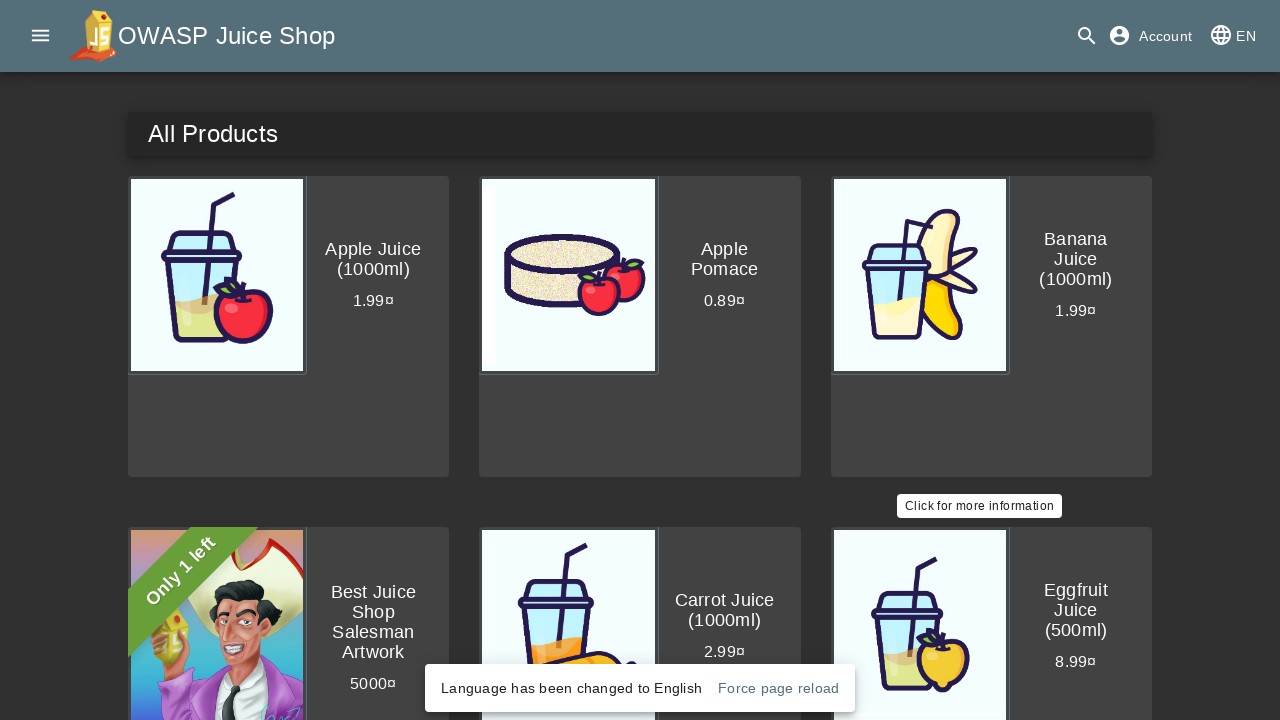

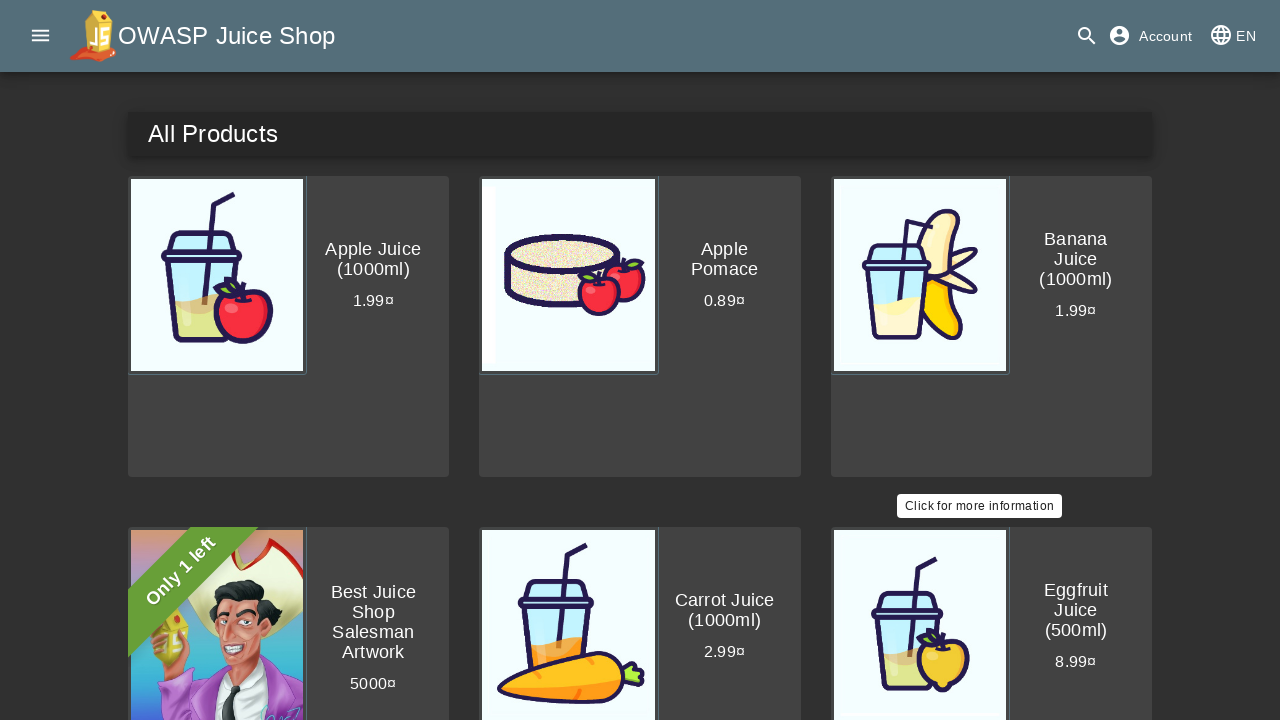